Fills out a simple form with first name, last name, city, and country fields, then submits the form by clicking the submit button.

Starting URL: http://suninjuly.github.io/simple_form_find_task.html

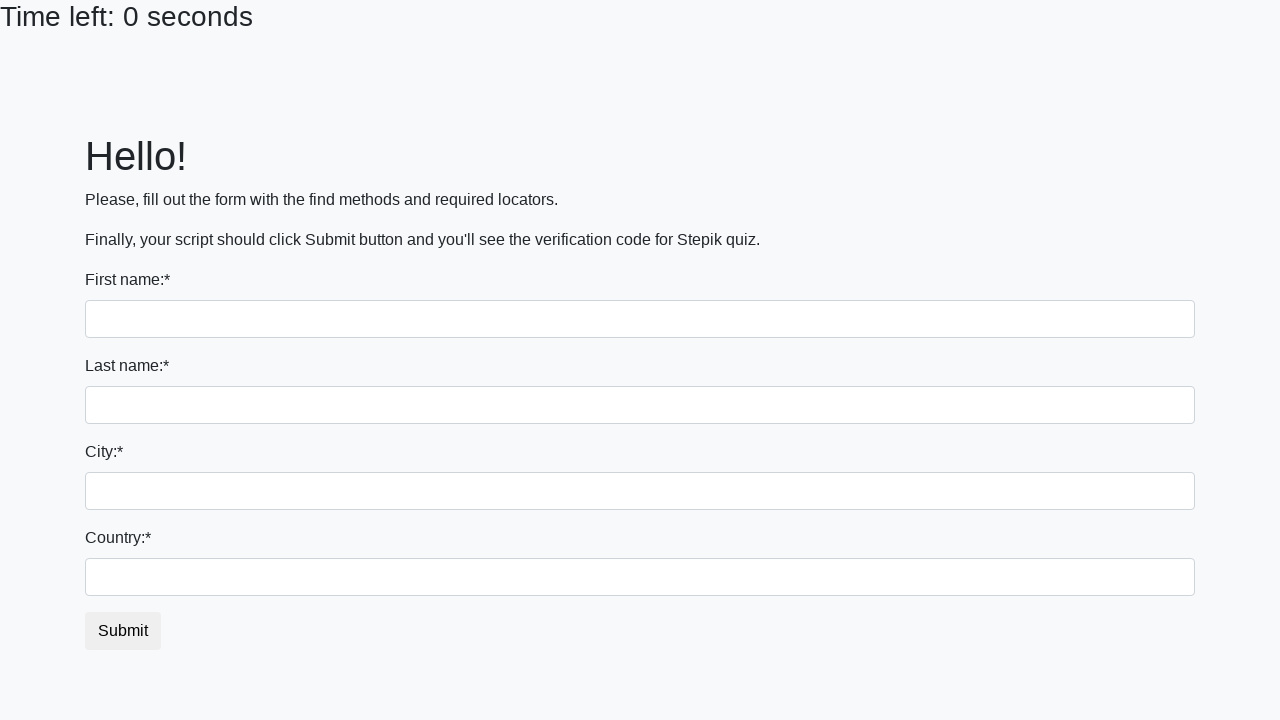

Filled first name field with 'Ivan' on input
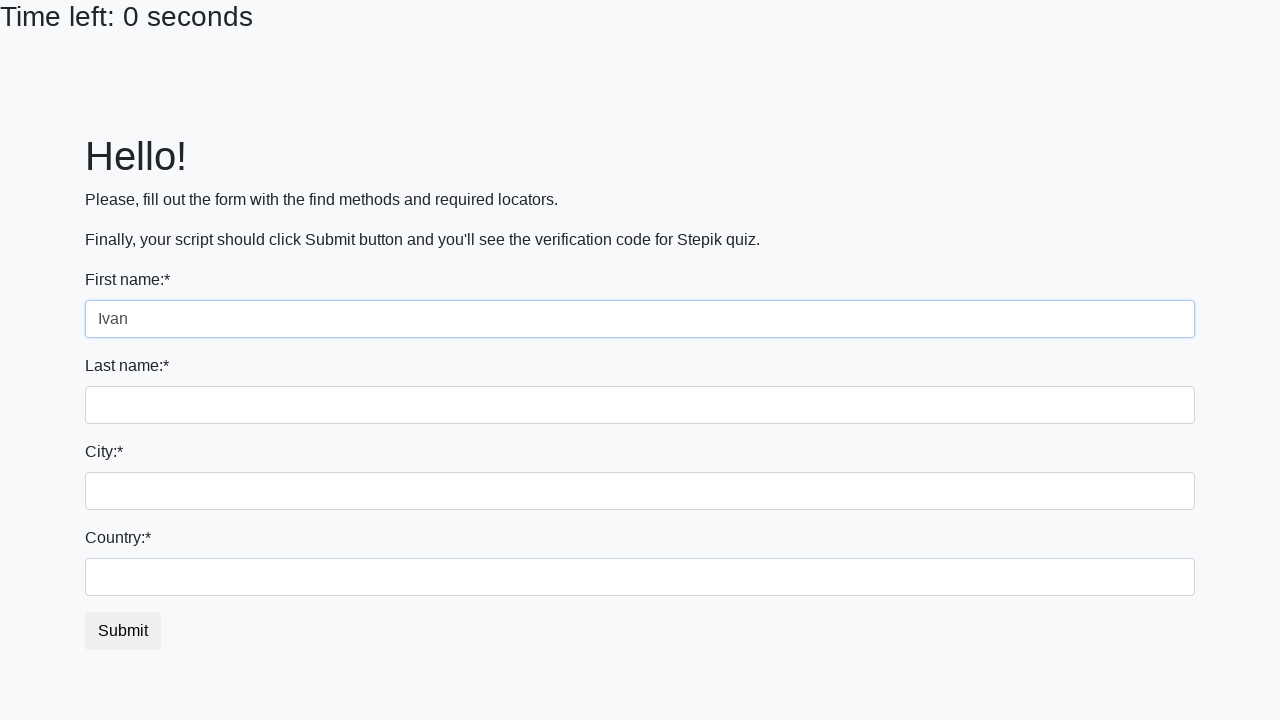

Filled last name field with 'Petrov' on input[name='last_name']
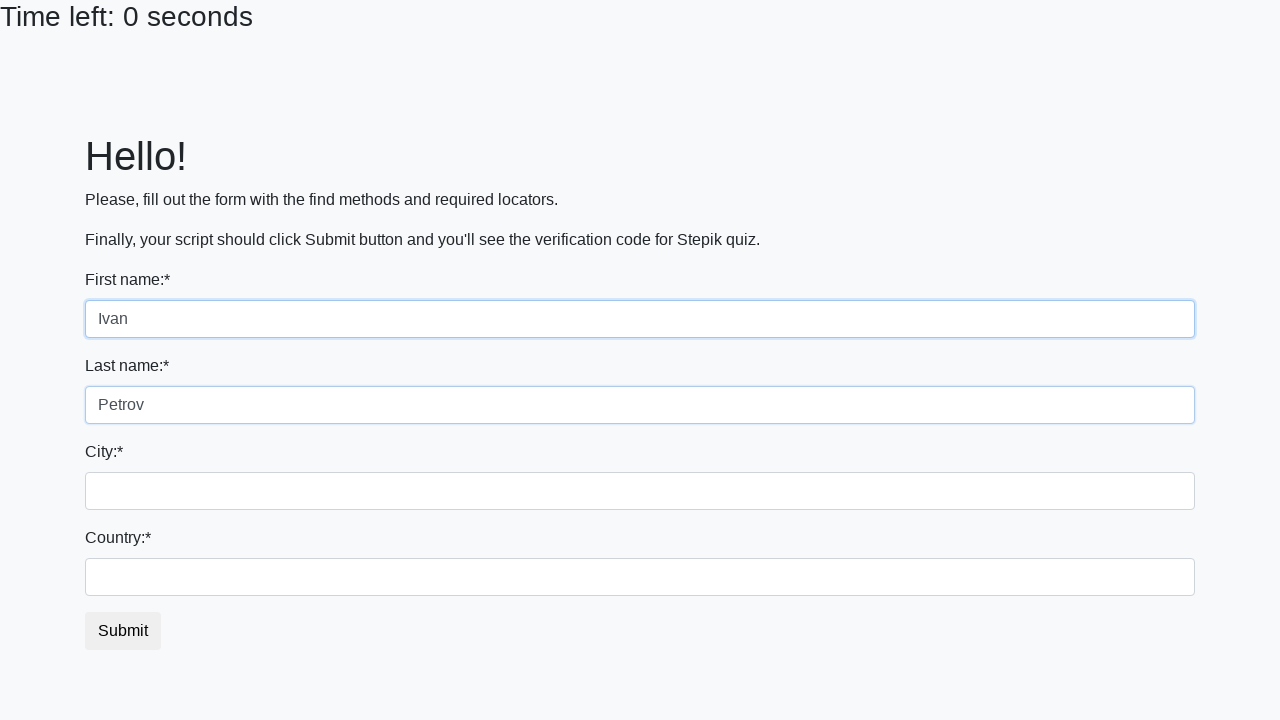

Filled city field with 'Smolensk' on .form-control.city
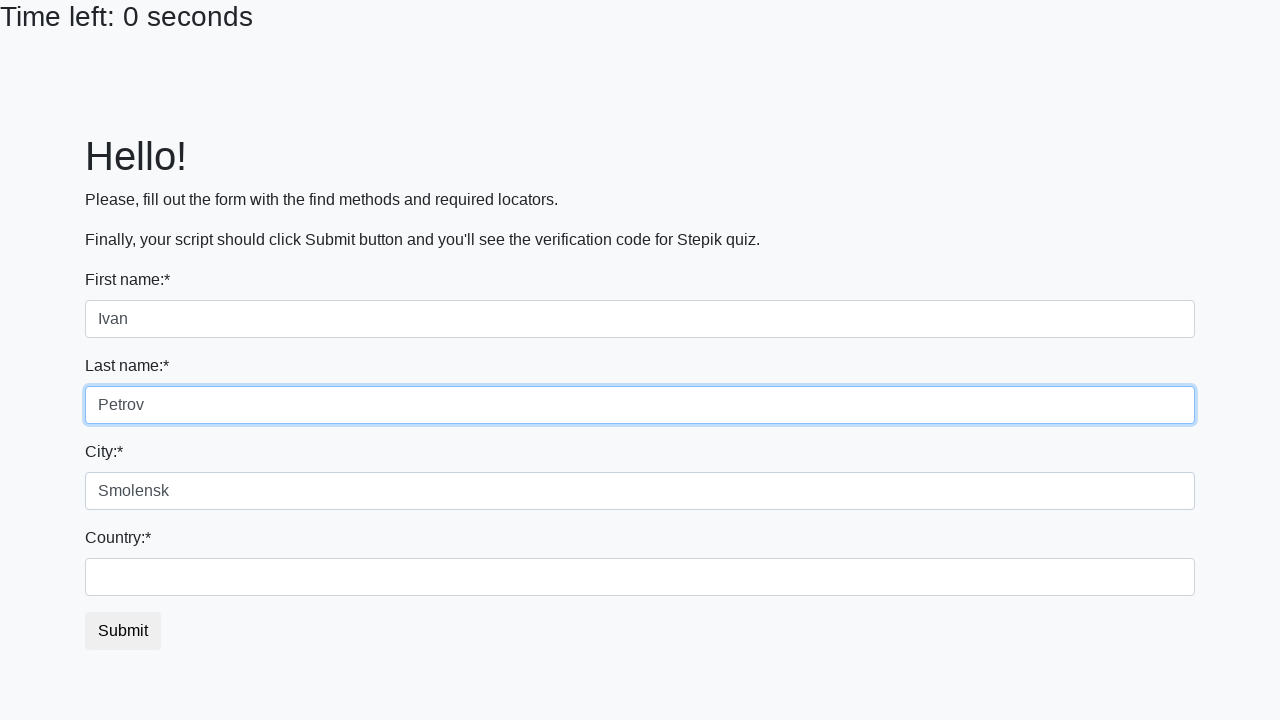

Filled country field with 'Russia' on #country
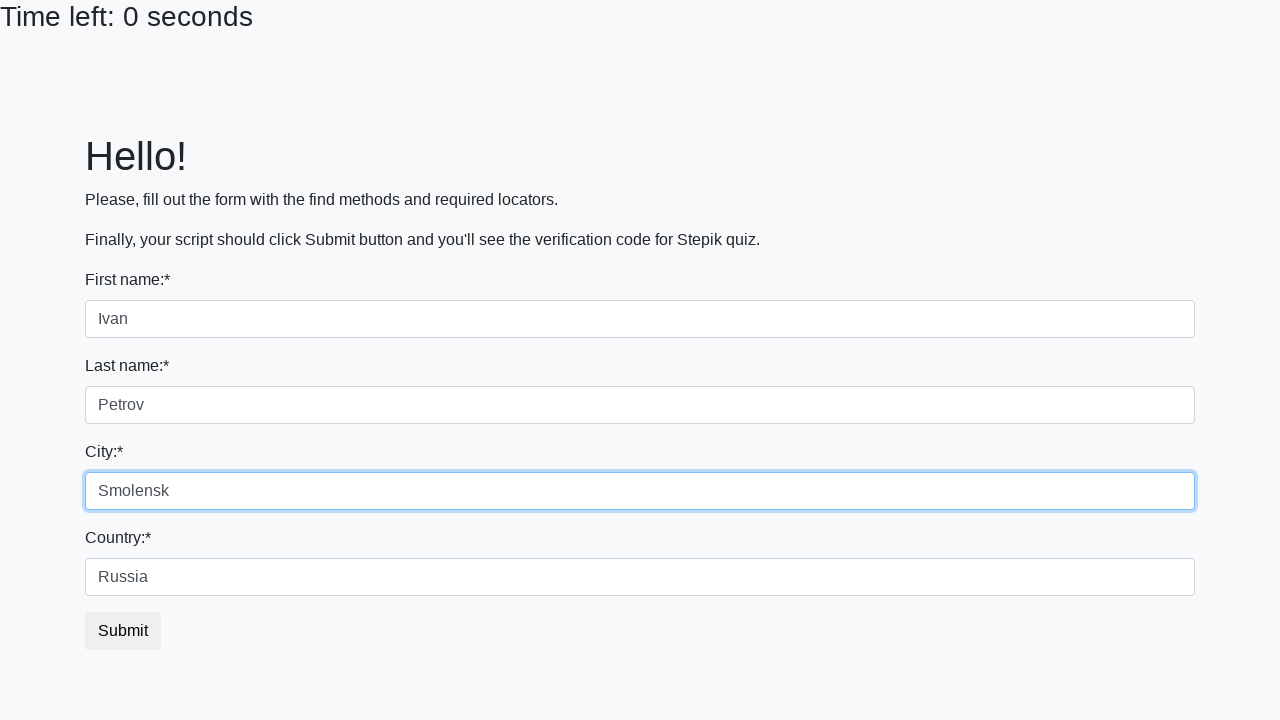

Clicked submit button to submit the form at (123, 631) on button.btn
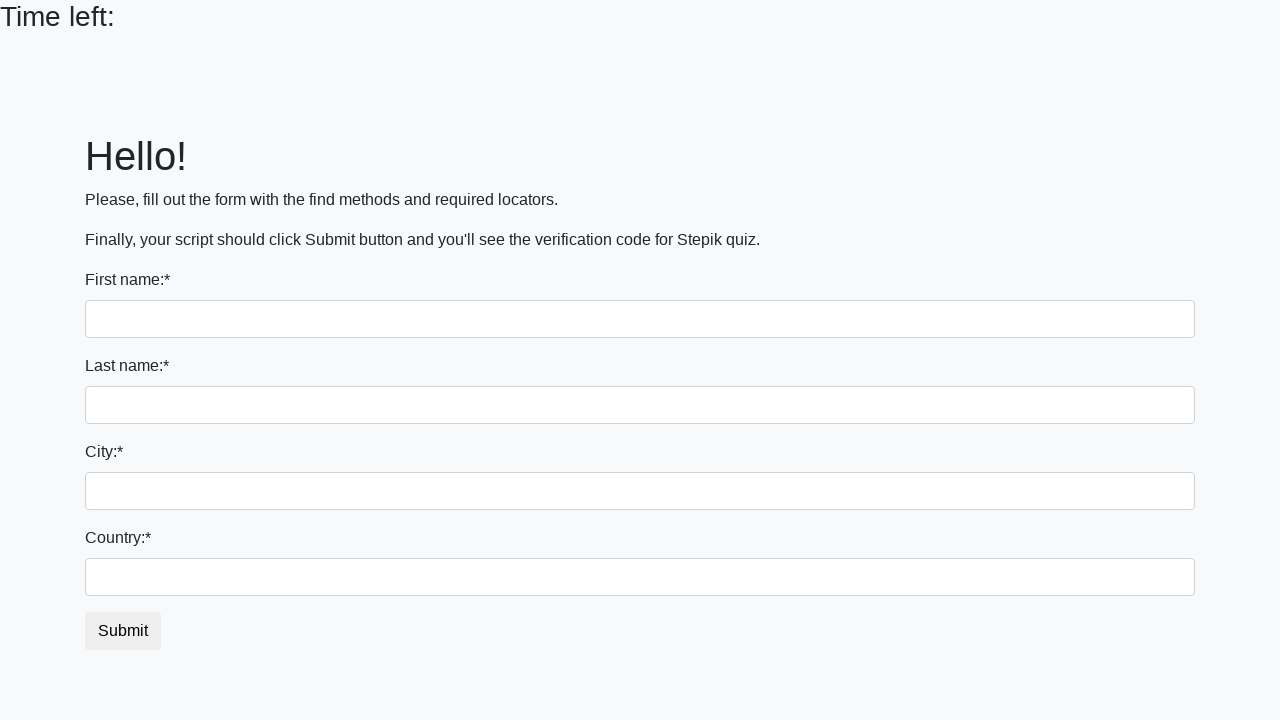

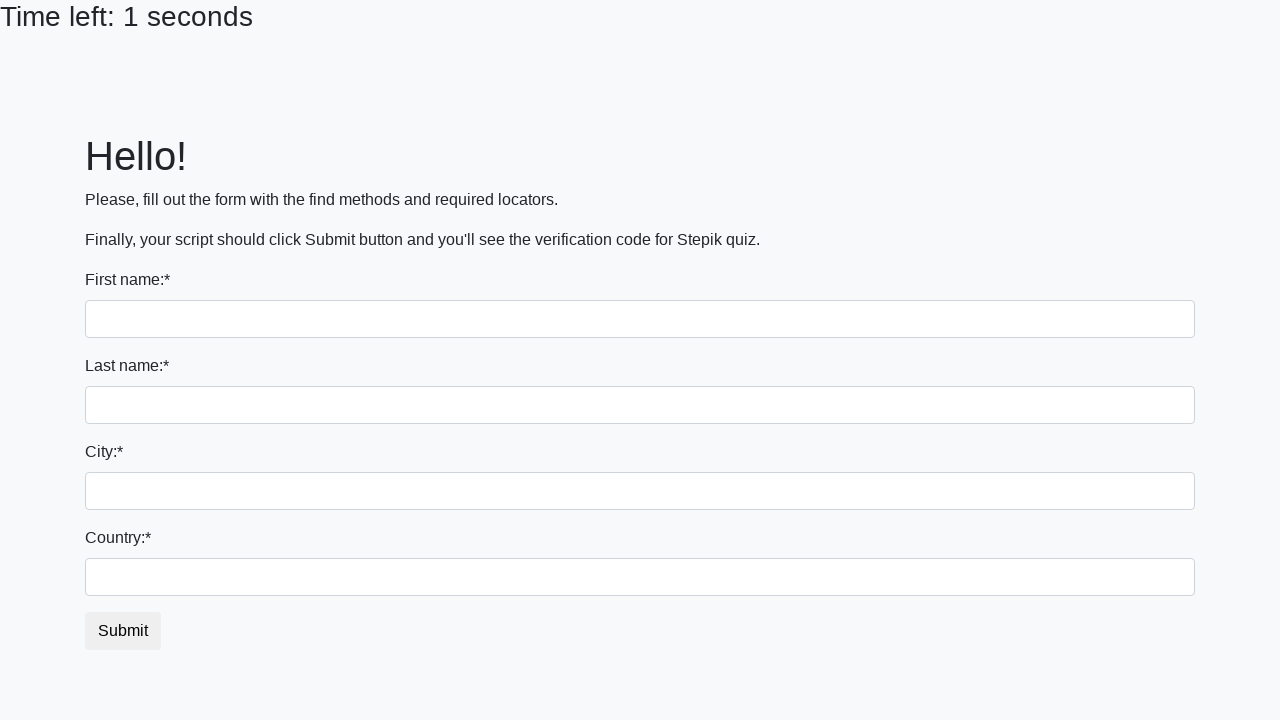